Tests registration form phone number validation by entering a phone number with insufficient digits

Starting URL: https://alada.vn/tai-khoan/dang-ky.html

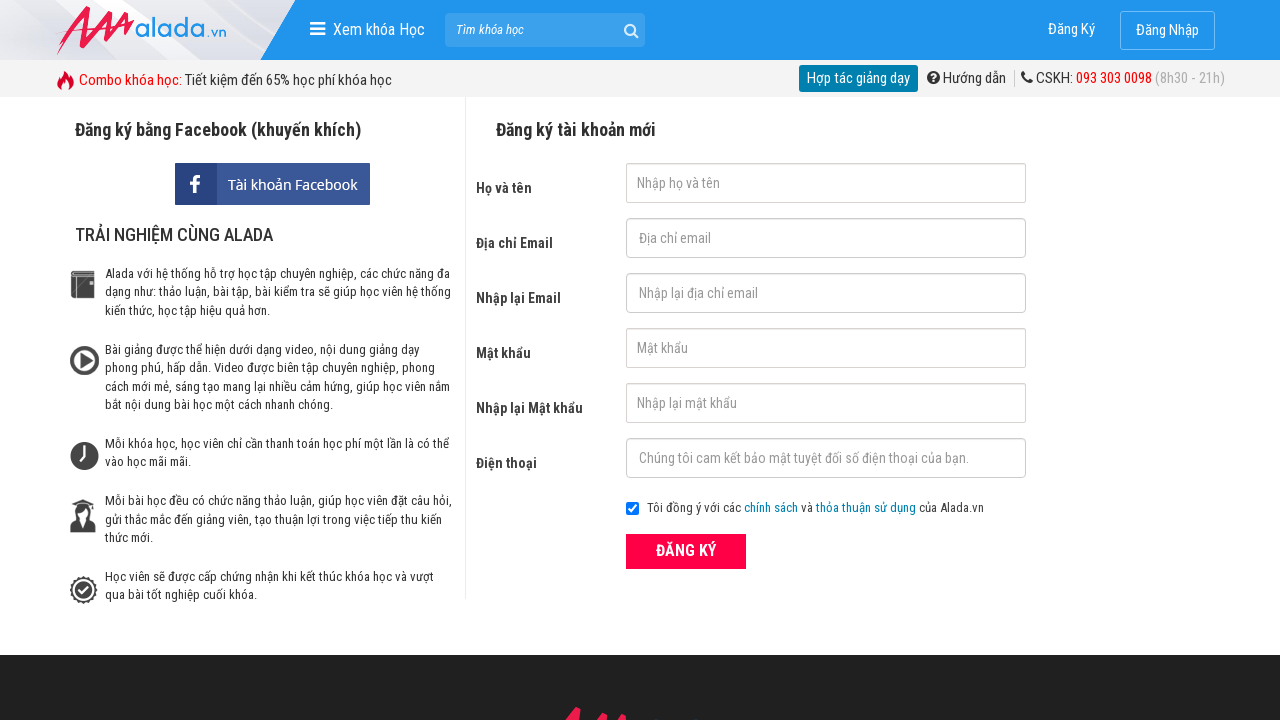

Filled first name field with 'Joe Biden' on #txtFirstname
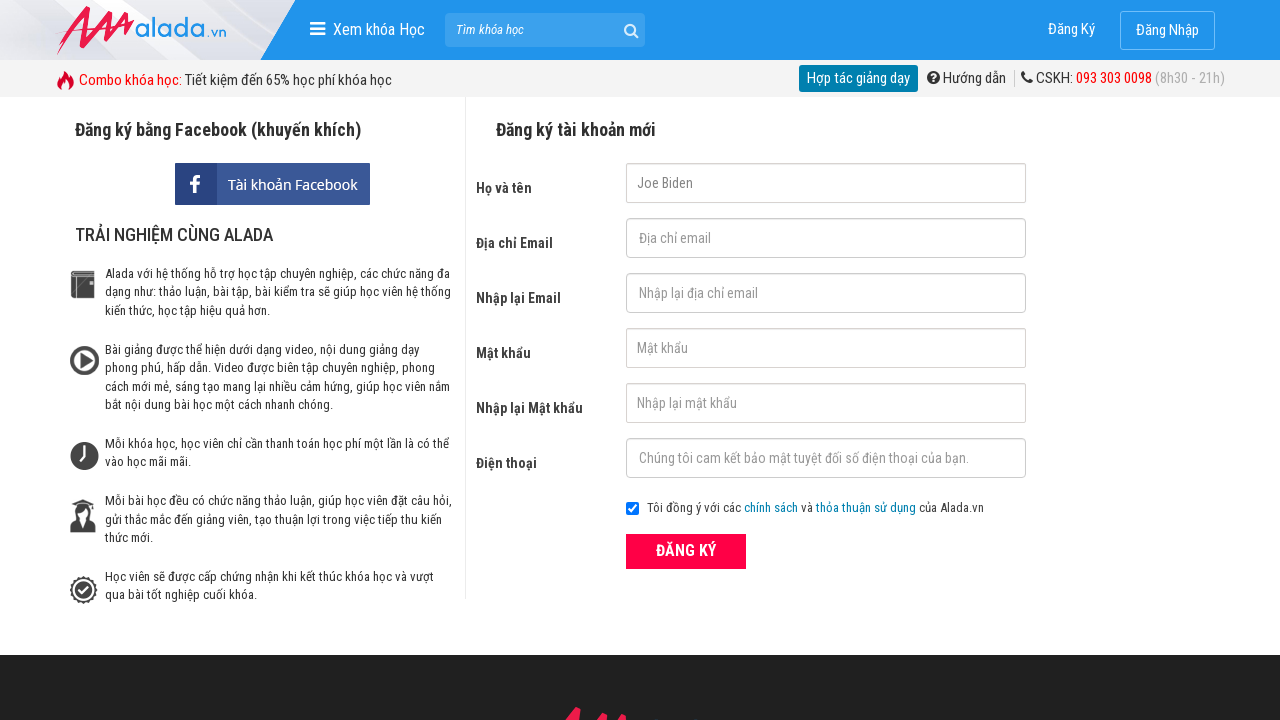

Filled email field with 'sampleuser@gmail.com' on #txtEmail
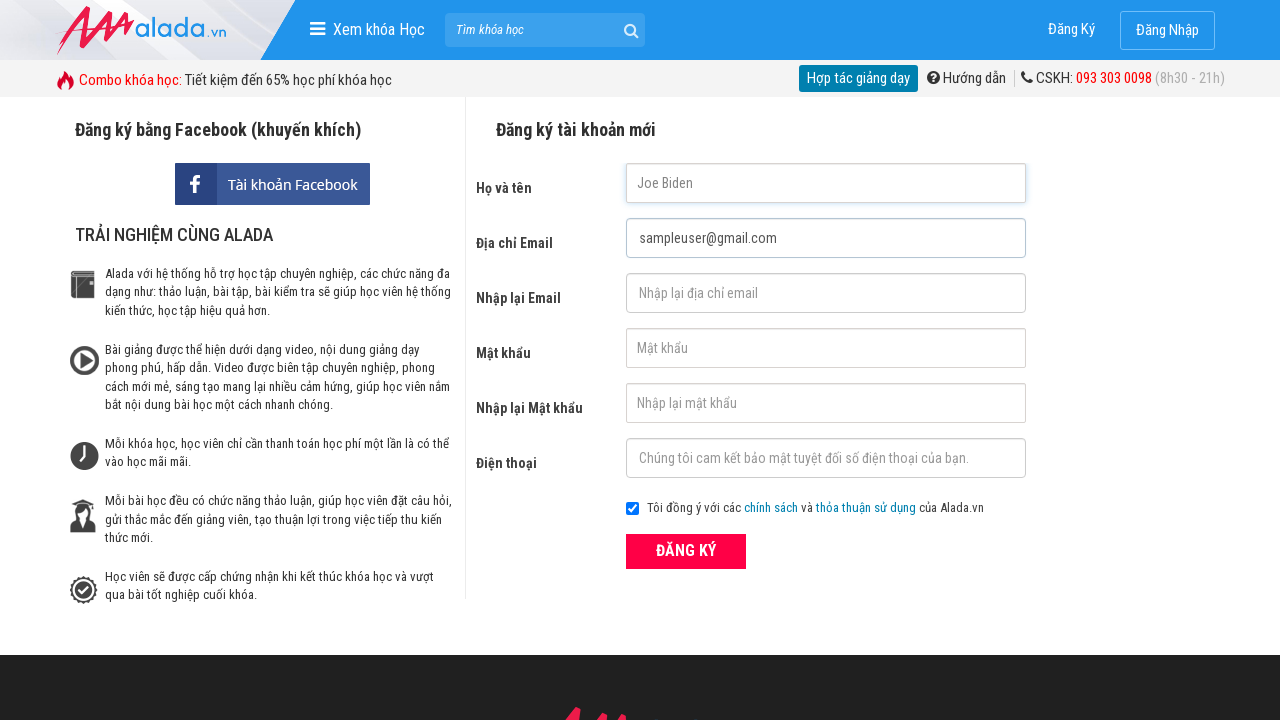

Filled confirm email field with 'sampleuser@gmail.com' on #txtCEmail
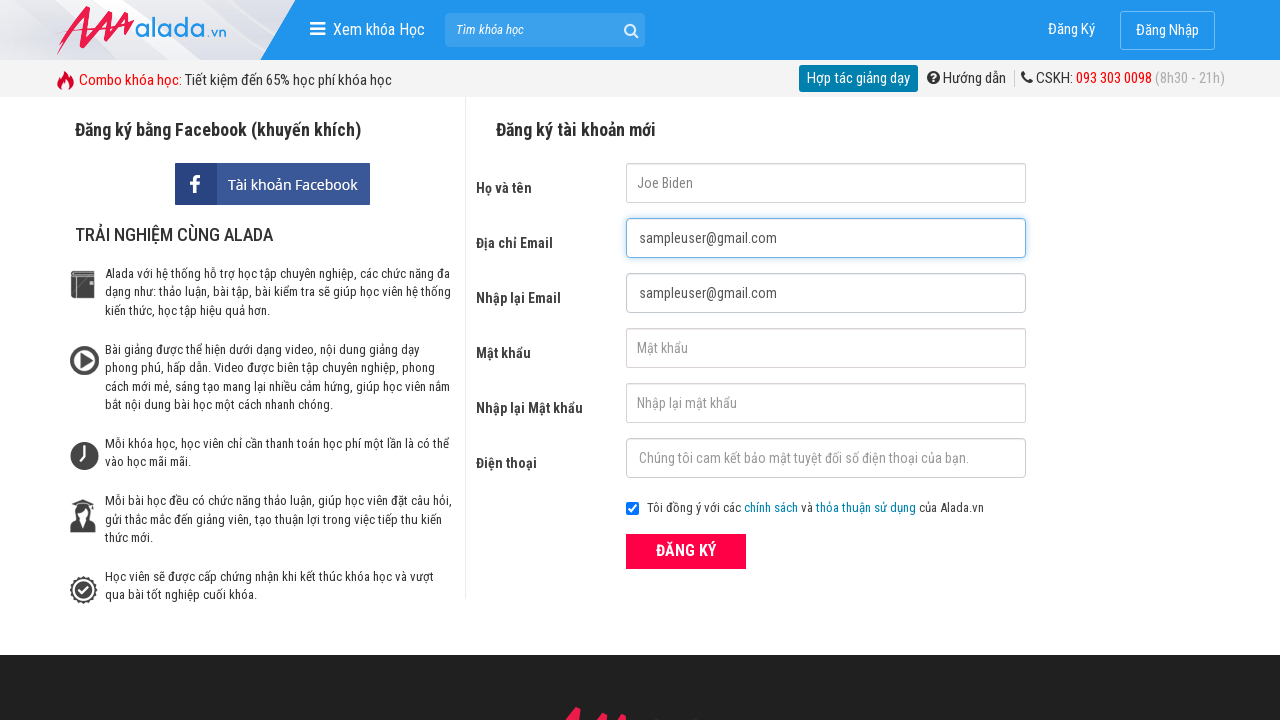

Filled password field with '123456' on #txtPassword
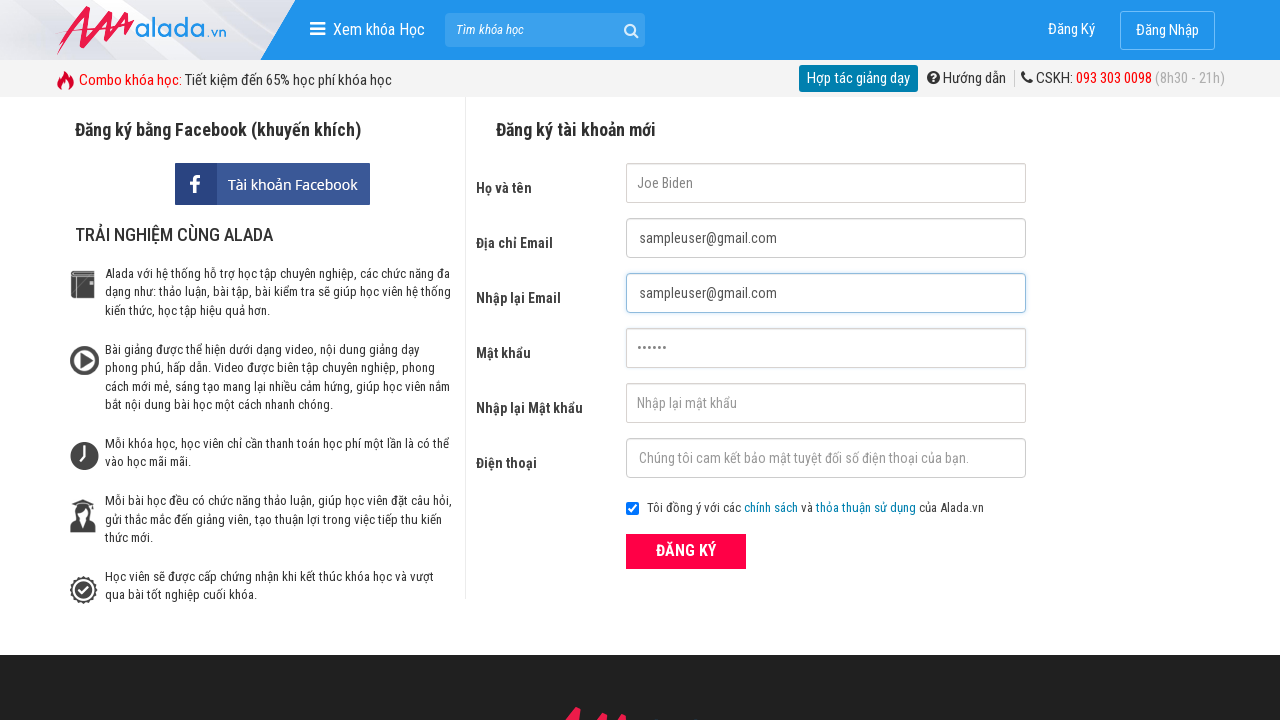

Filled confirm password field with '123456' on #txtCPassword
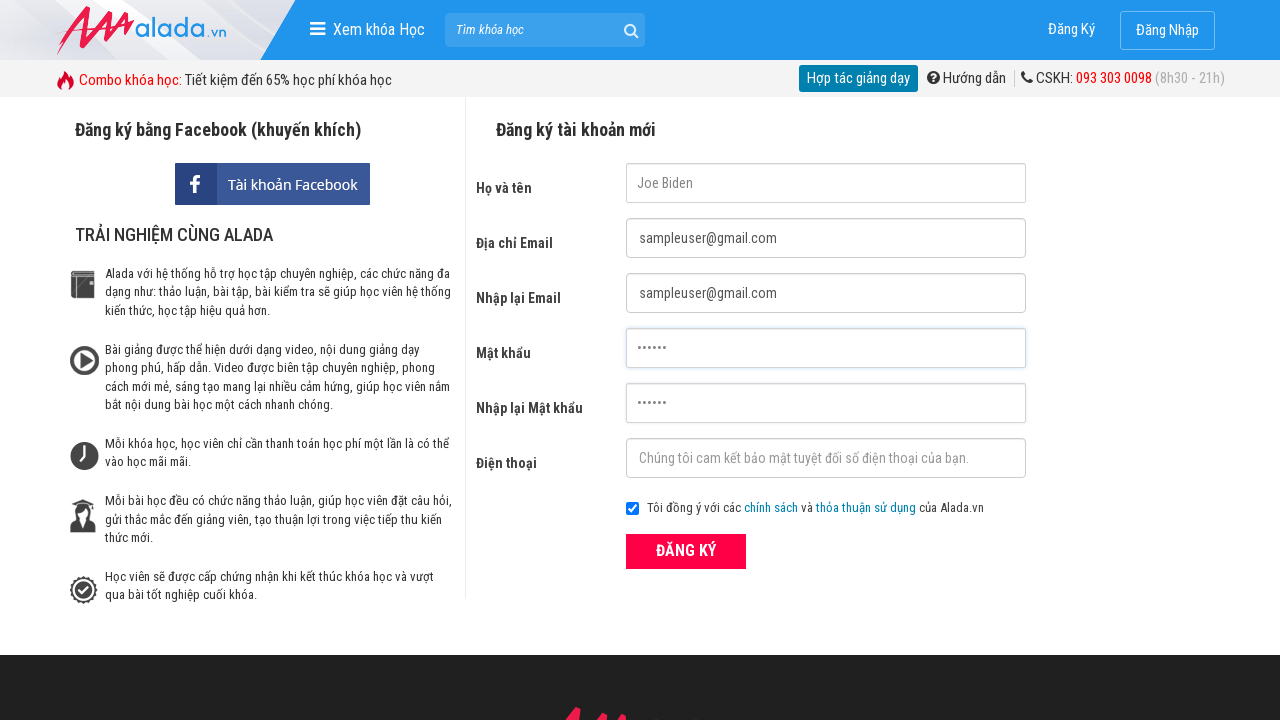

Filled phone number field with '09876543' (insufficient digits) on #txtPhone
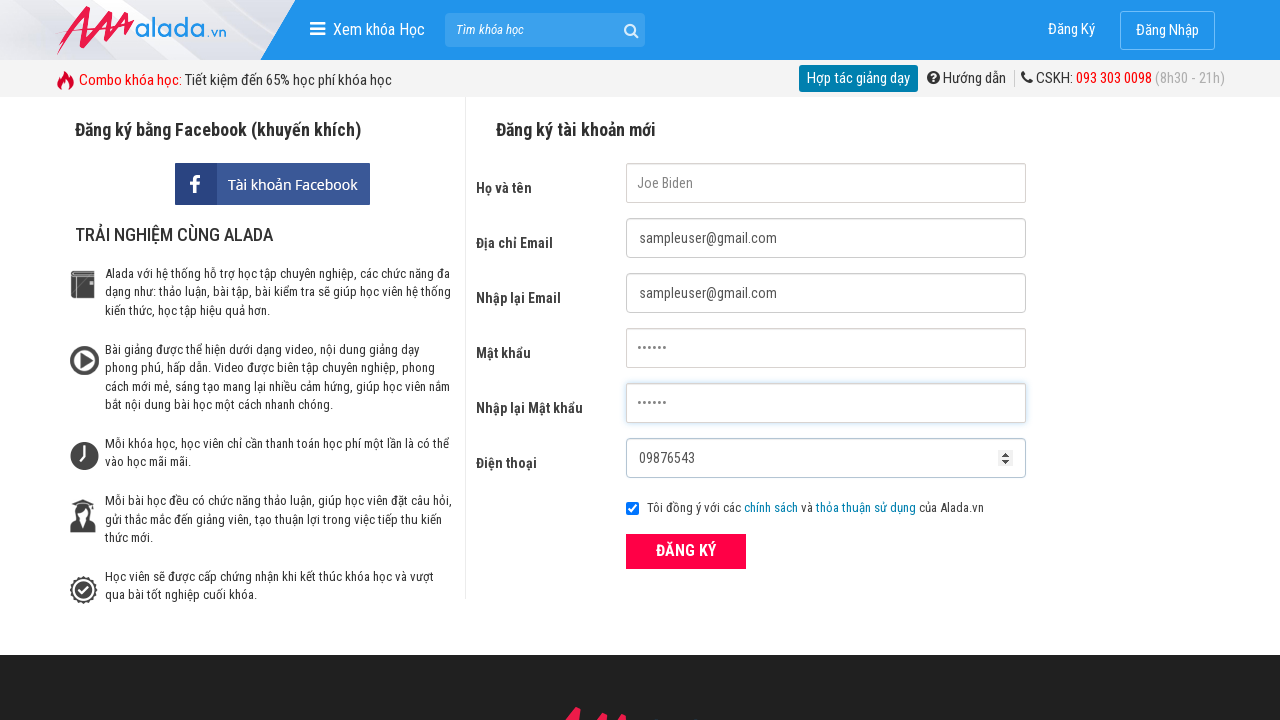

Clicked register button at (686, 551) on button:has-text('ĐĂNG KÝ')[type='submit']
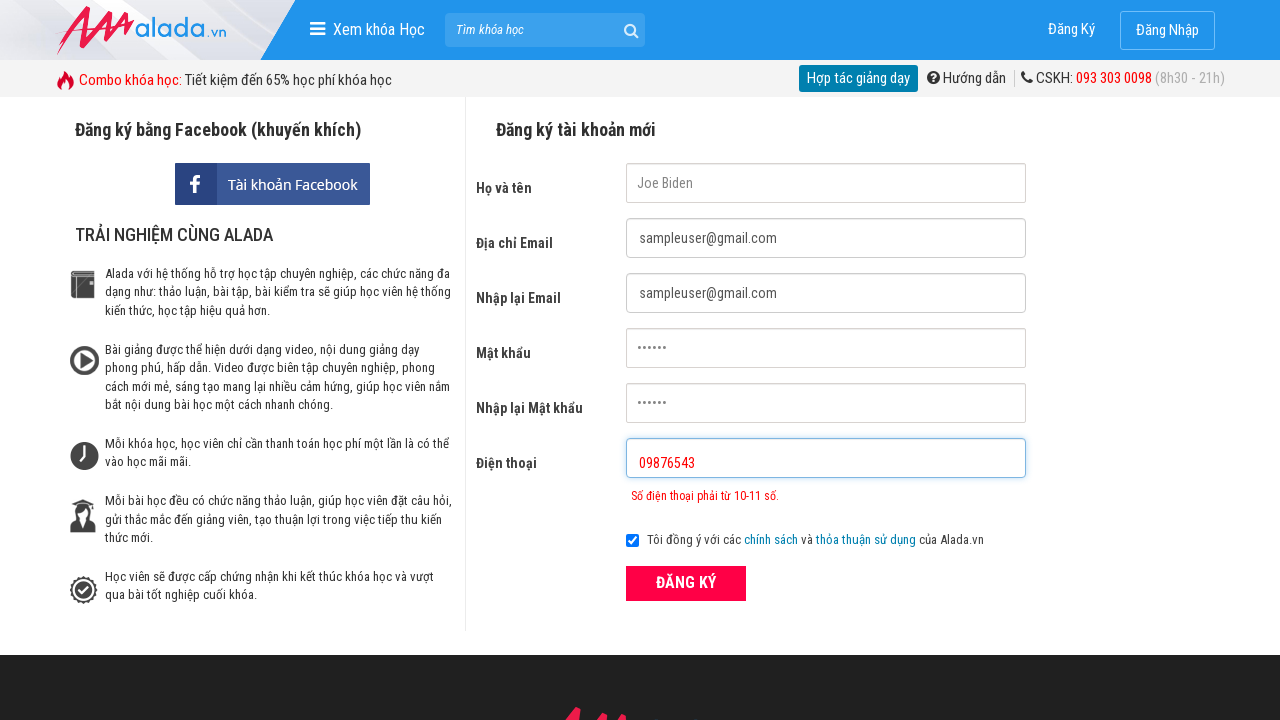

Phone number error message appeared, validating insufficient digits rejection
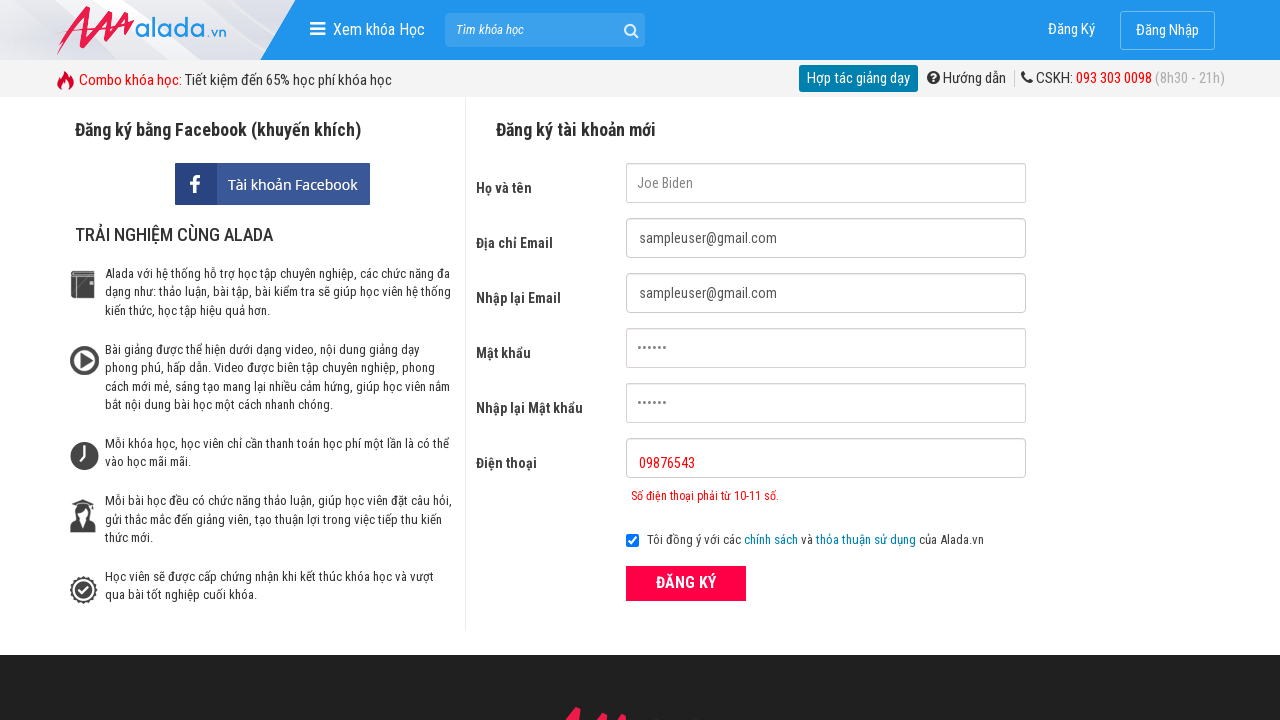

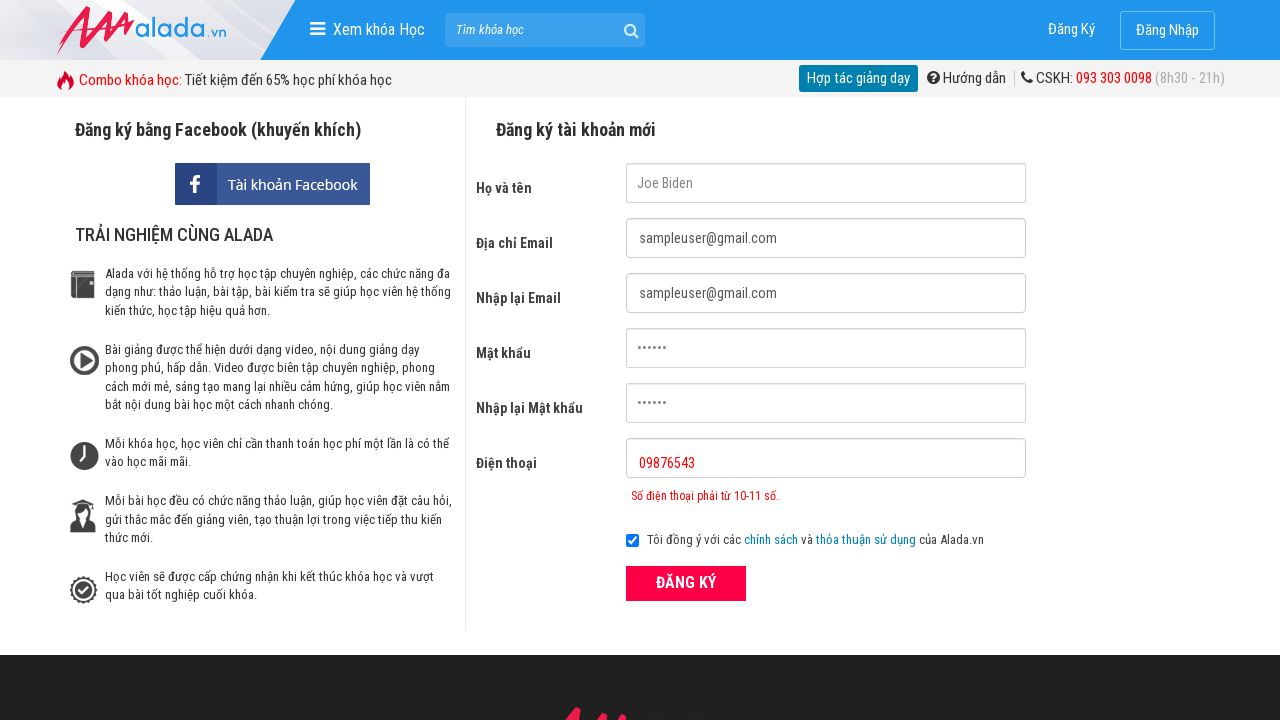